Tests filtering to display all todo items after applying other filters.

Starting URL: https://demo.playwright.dev/todomvc

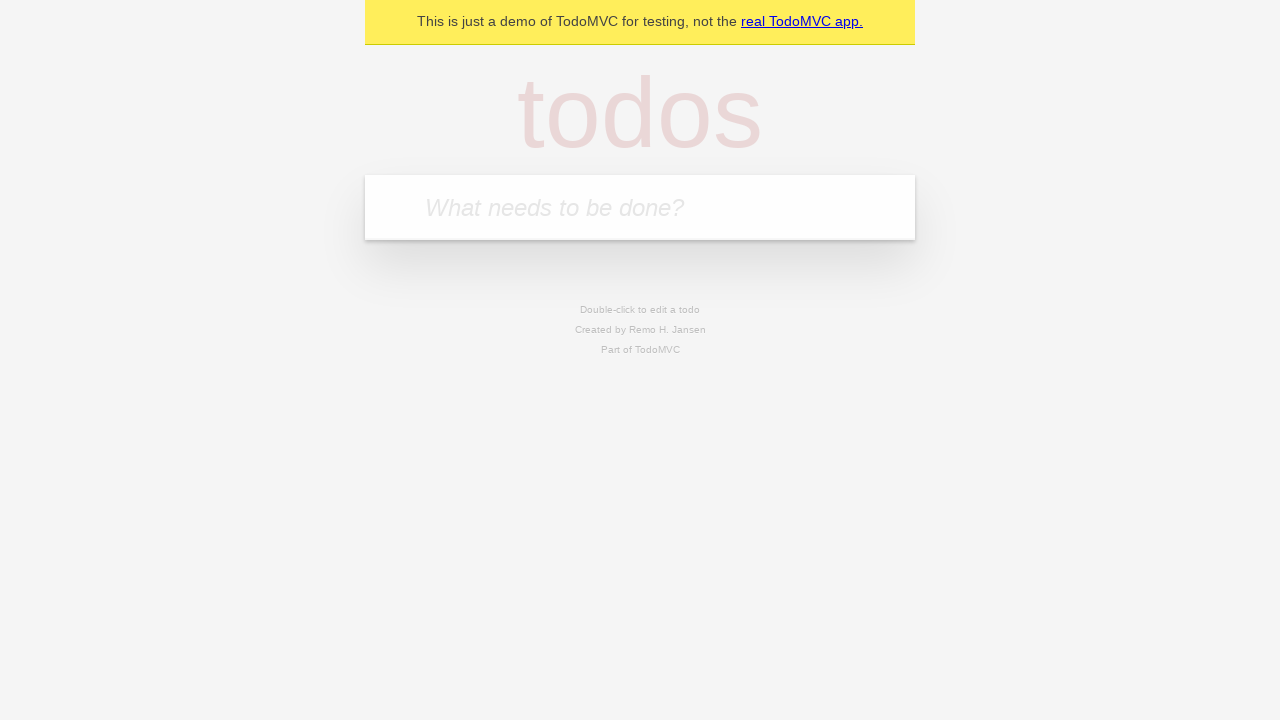

Filled todo input with 'buy some cheese' on internal:attr=[placeholder="What needs to be done?"i]
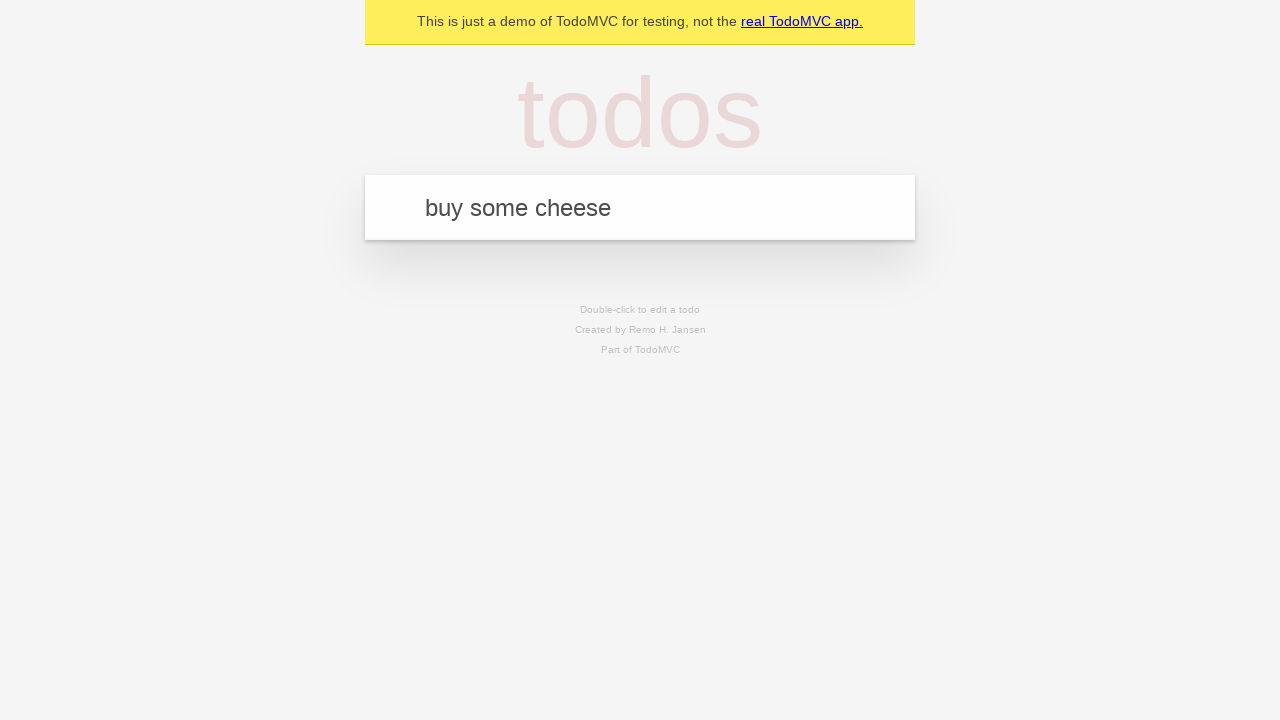

Pressed Enter to create first todo on internal:attr=[placeholder="What needs to be done?"i]
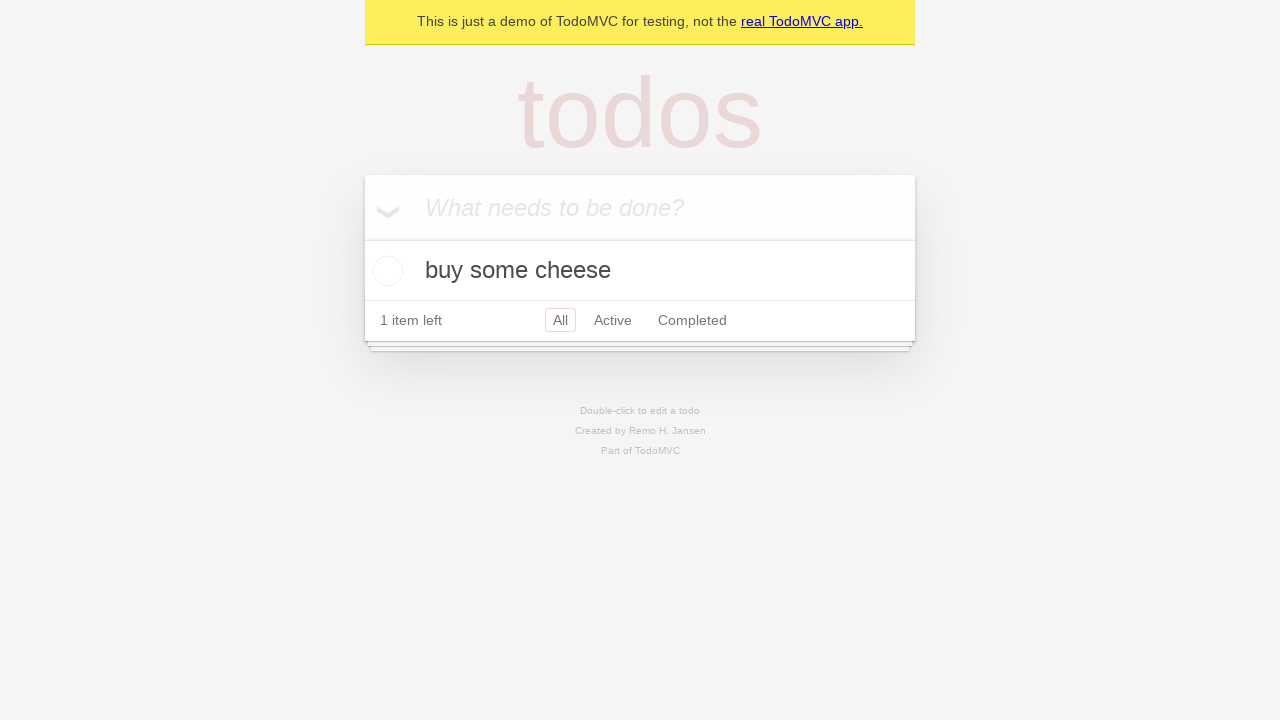

Filled todo input with 'feed the cat' on internal:attr=[placeholder="What needs to be done?"i]
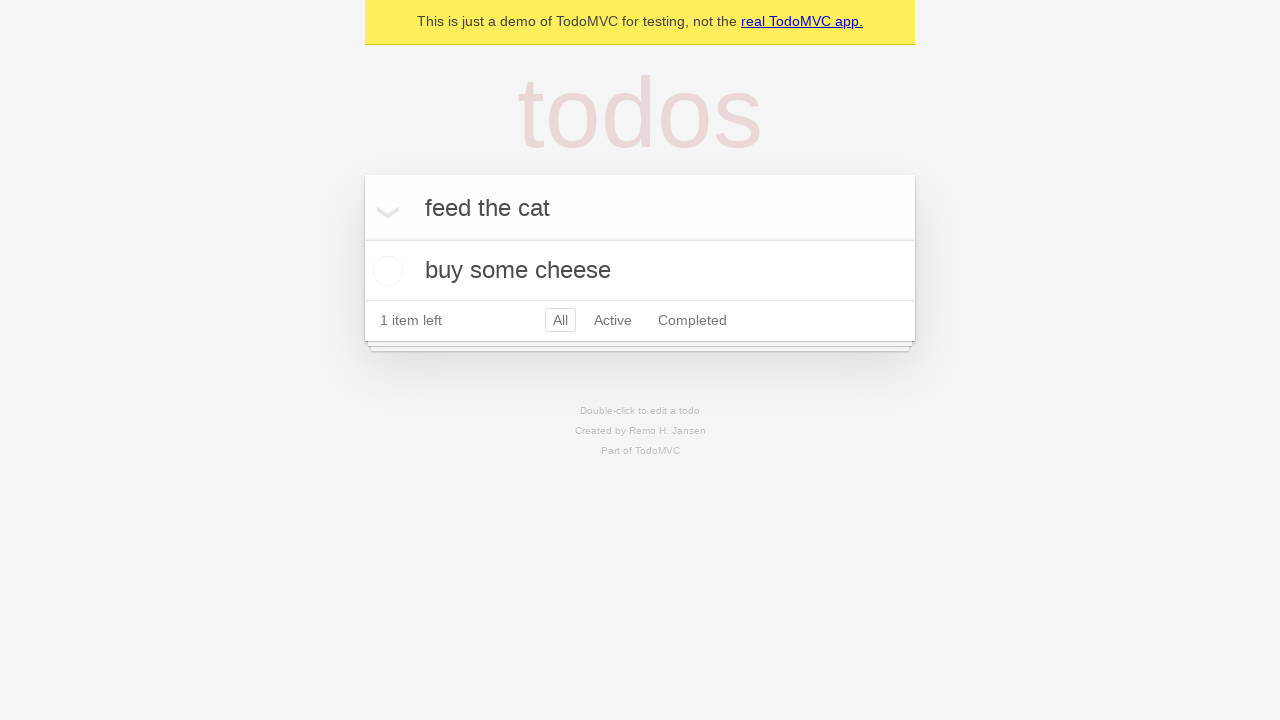

Pressed Enter to create second todo on internal:attr=[placeholder="What needs to be done?"i]
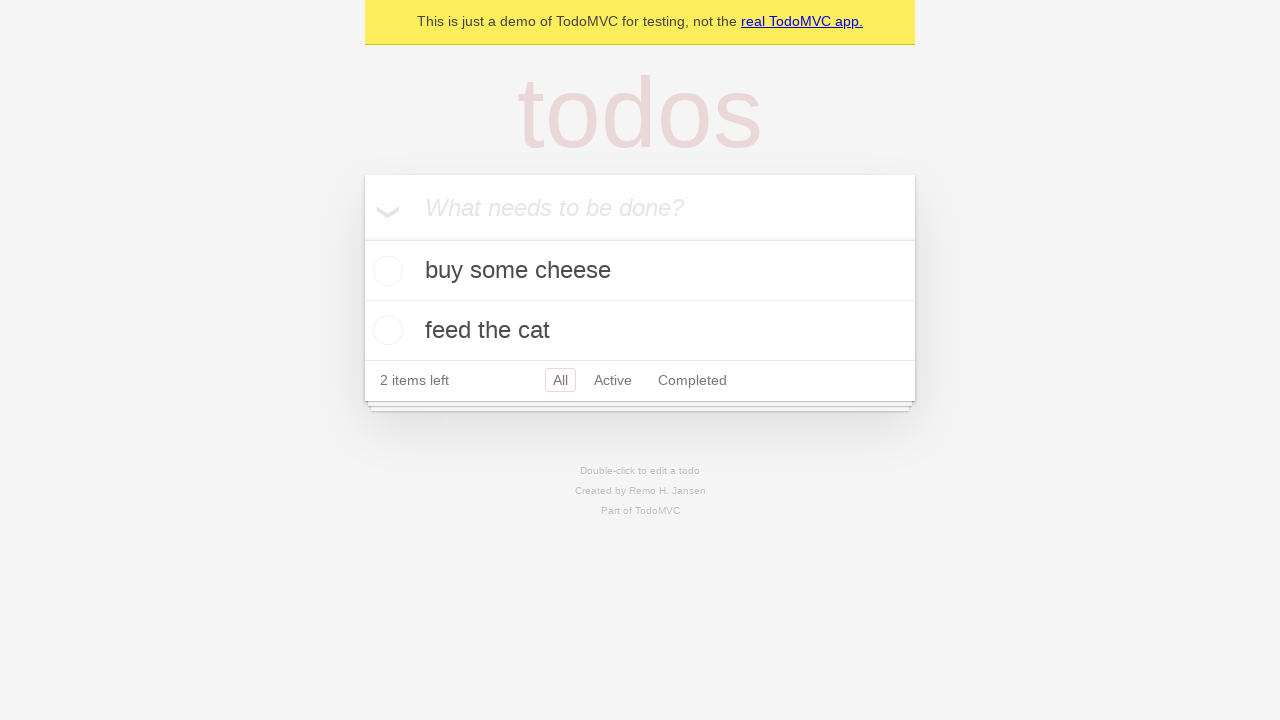

Filled todo input with 'book a doctors appointment' on internal:attr=[placeholder="What needs to be done?"i]
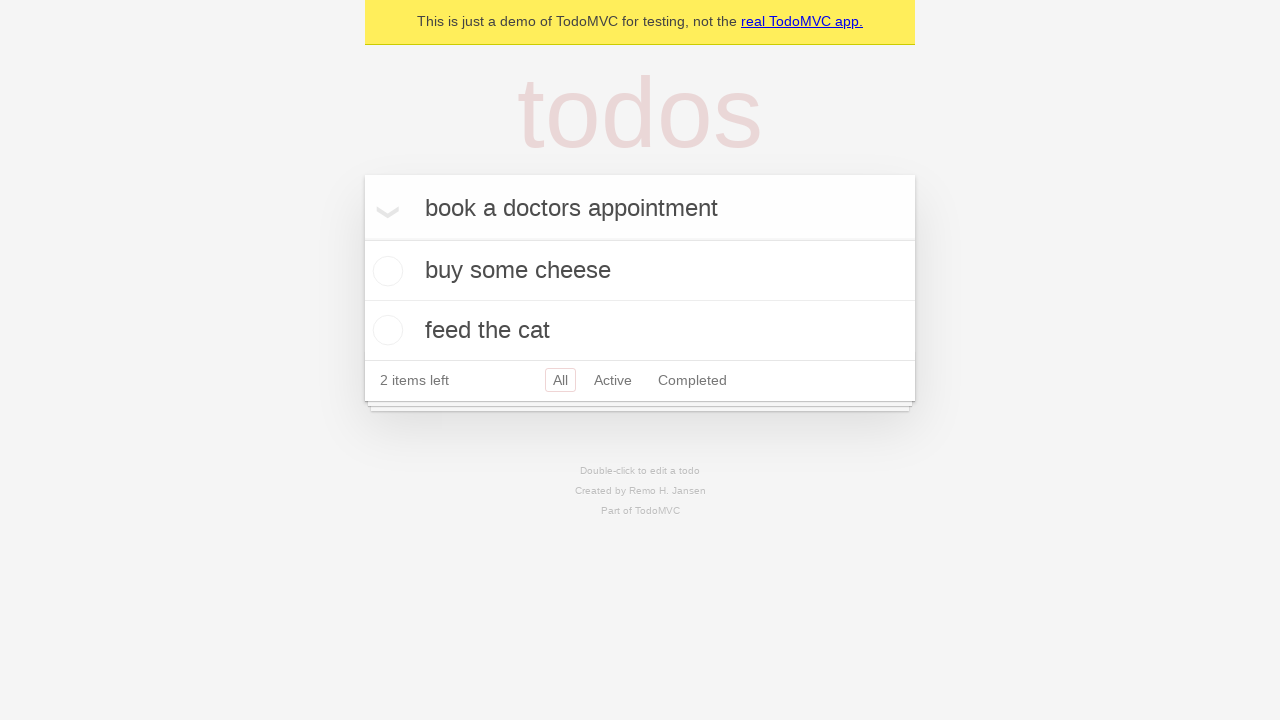

Pressed Enter to create third todo on internal:attr=[placeholder="What needs to be done?"i]
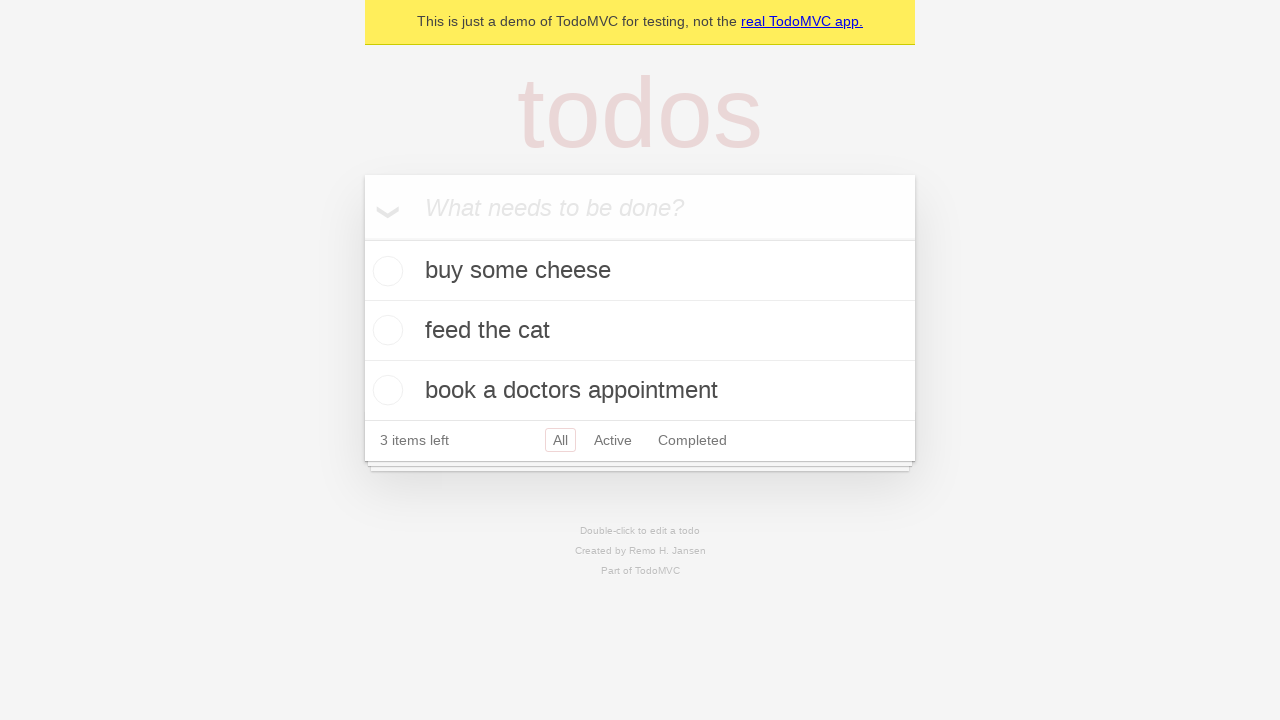

Checked the second todo item to mark it as completed at (385, 330) on internal:testid=[data-testid="todo-item"s] >> nth=1 >> internal:role=checkbox
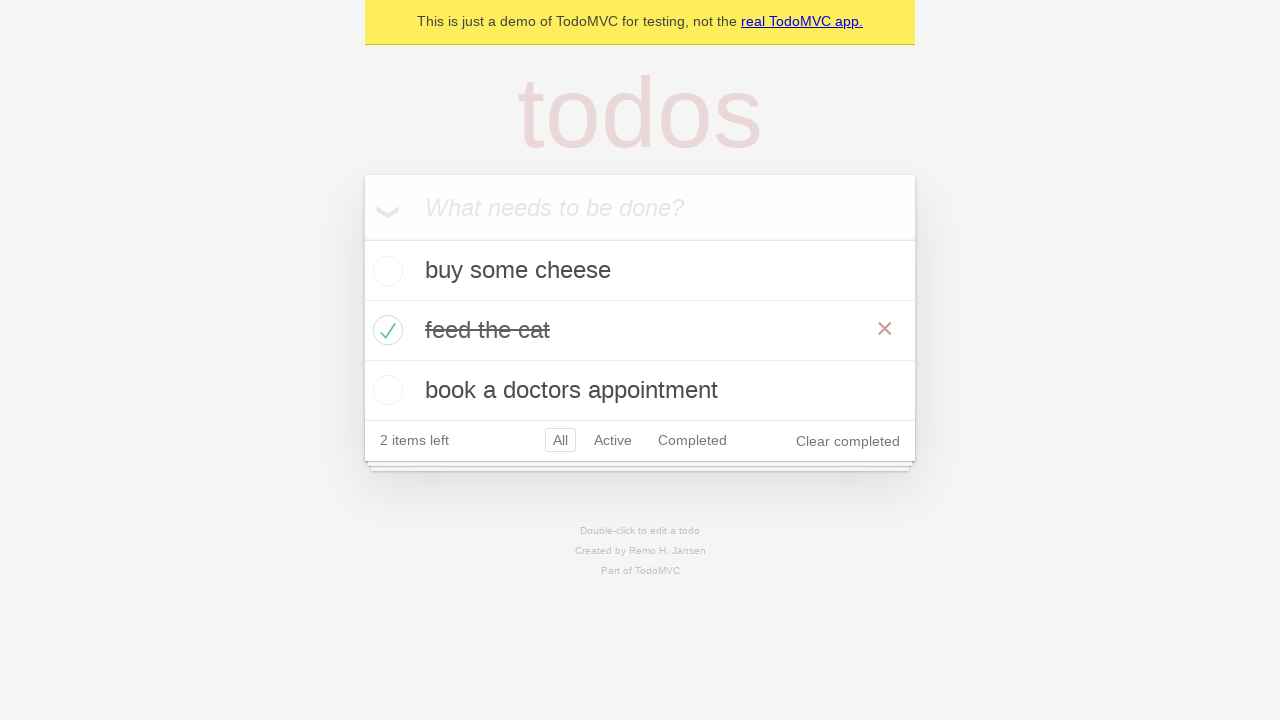

Clicked Active filter to display only active todos at (613, 440) on internal:role=link[name="Active"i]
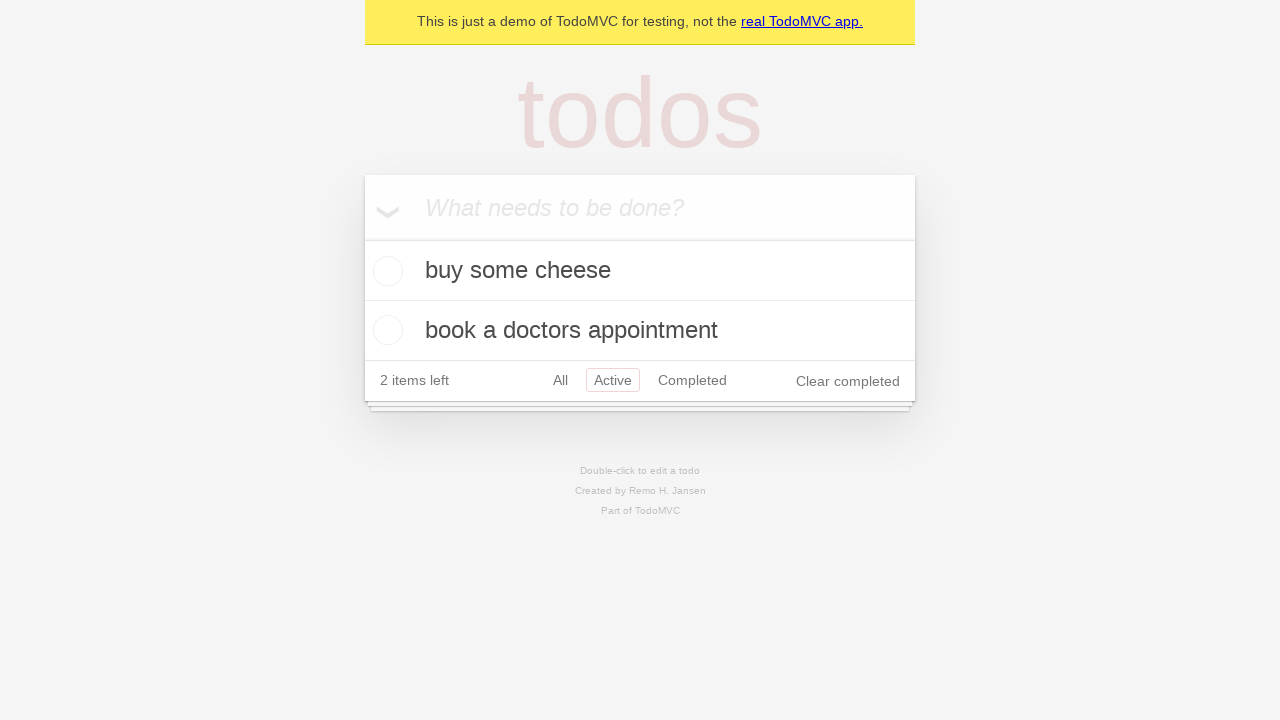

Clicked Completed filter to display only completed todos at (692, 380) on internal:role=link[name="Completed"i]
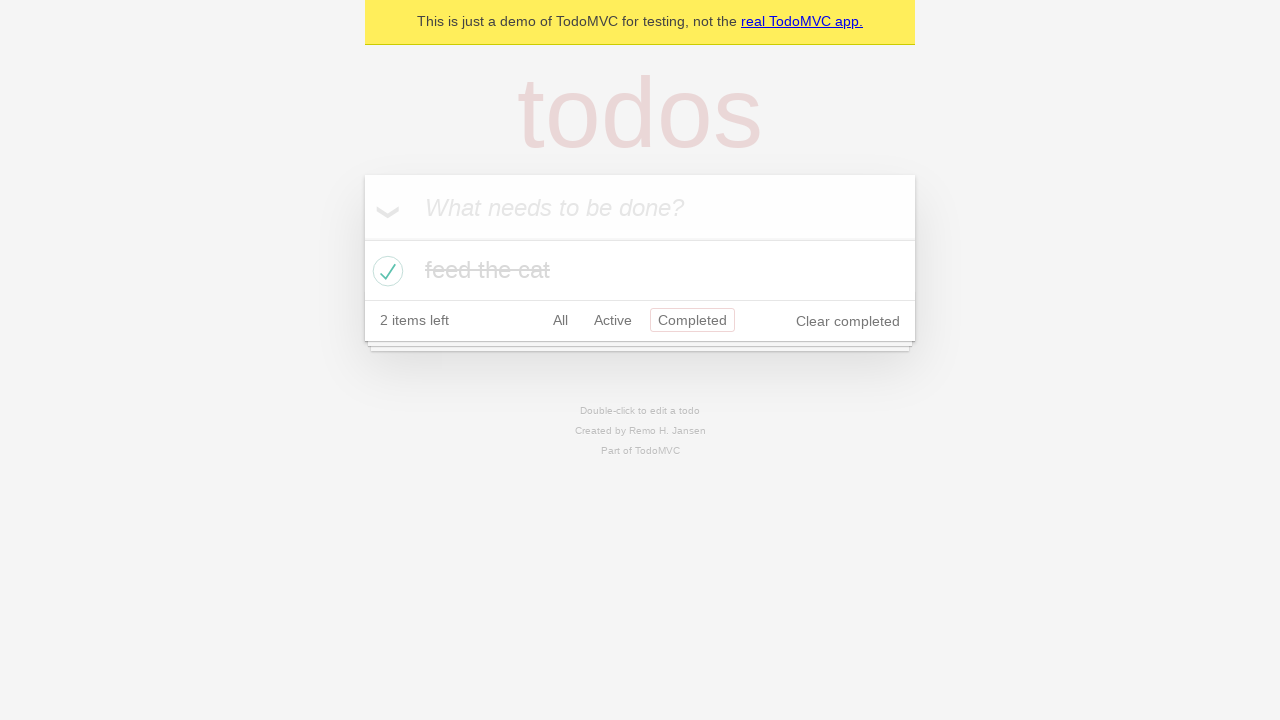

Clicked All filter to display all todo items at (560, 320) on internal:role=link[name="All"i]
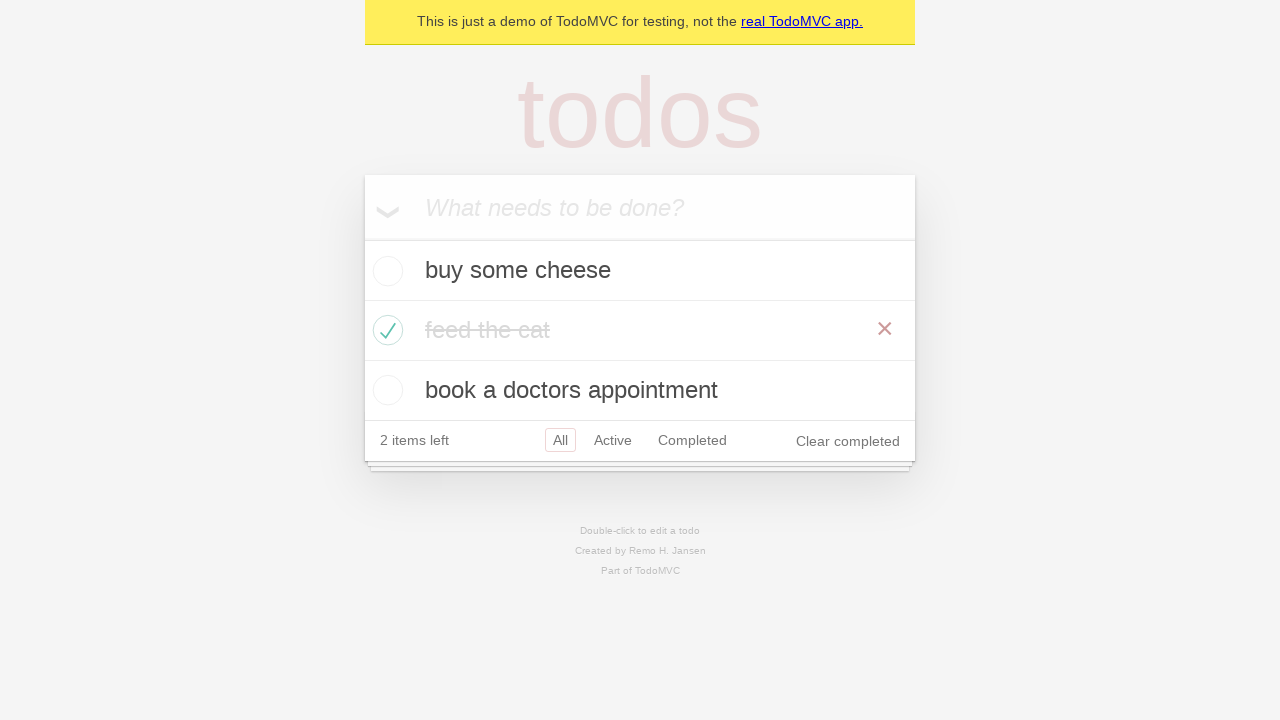

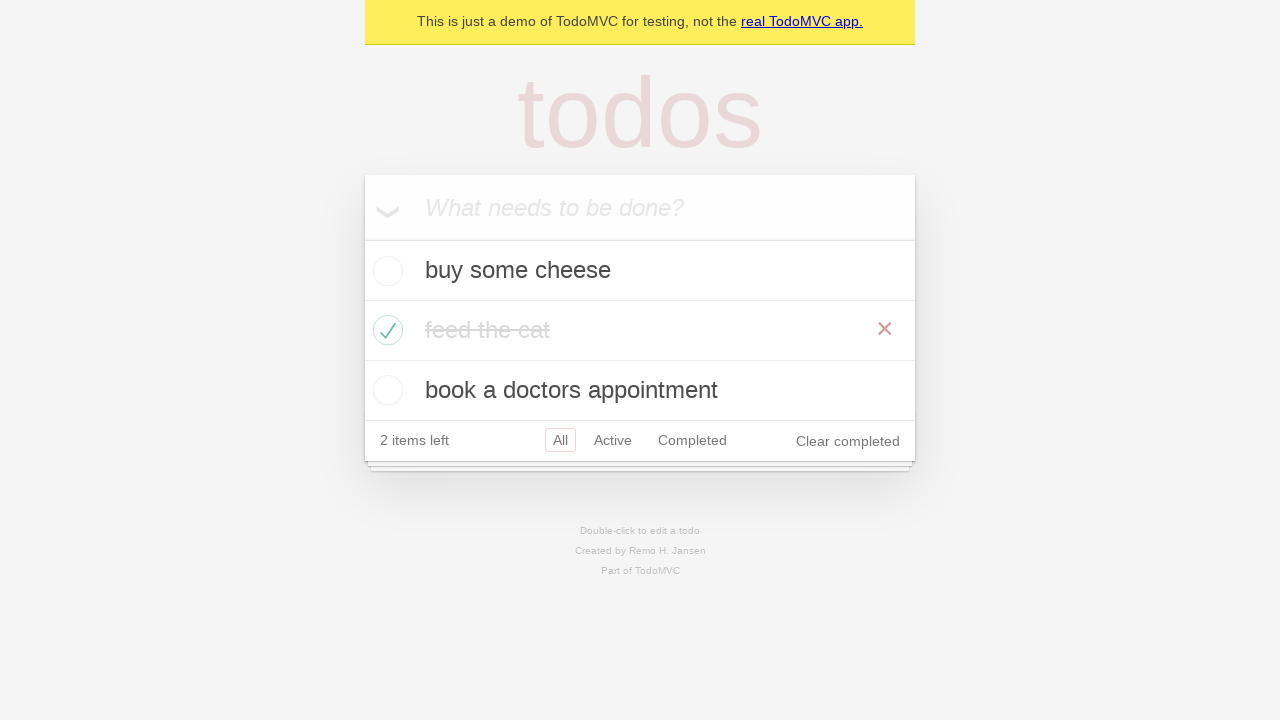